Verifies the page title of the Microsoft website contains expected text

Starting URL: https://www.microsoft.com/

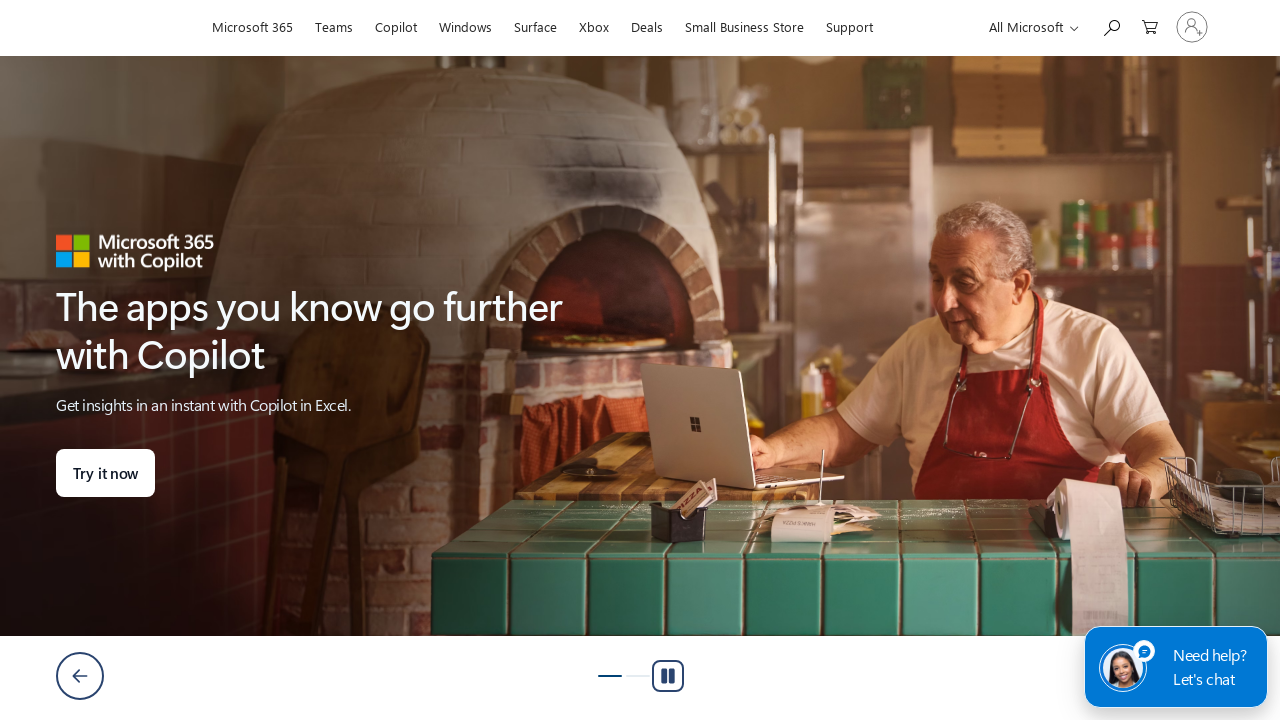

Waited for page to reach domcontentloaded state
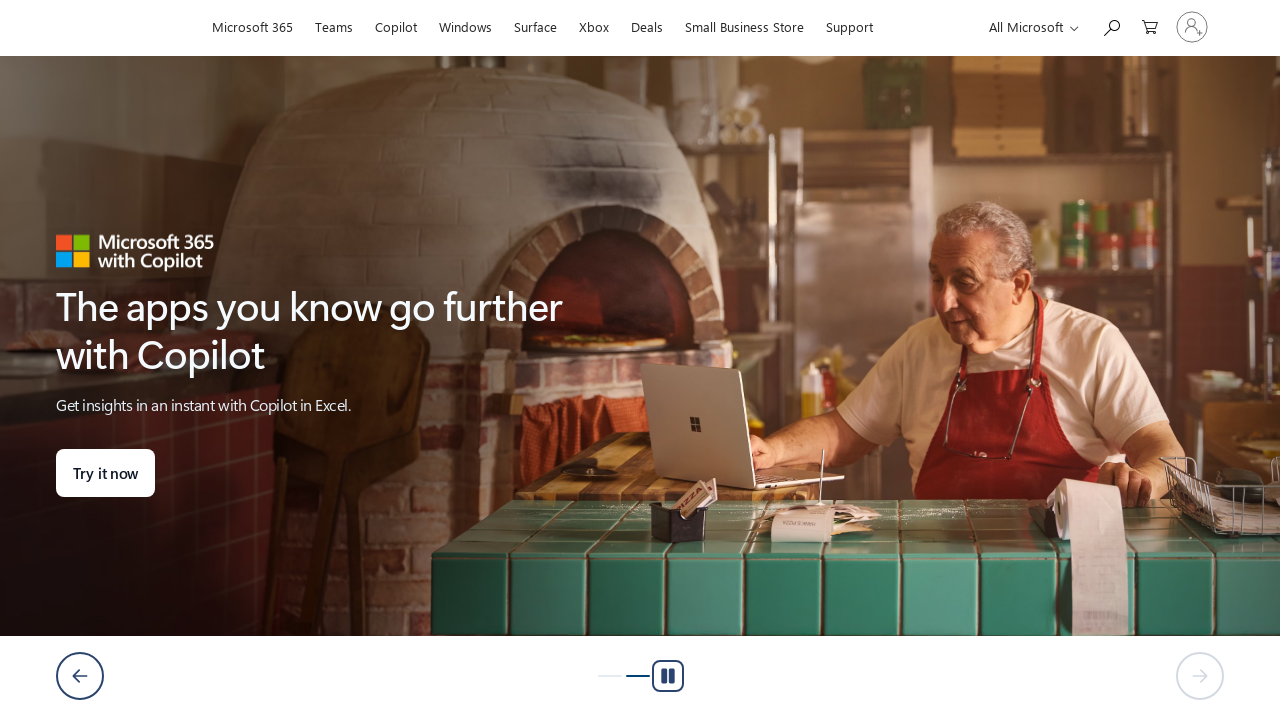

Verified page title contains 'Microsoft'
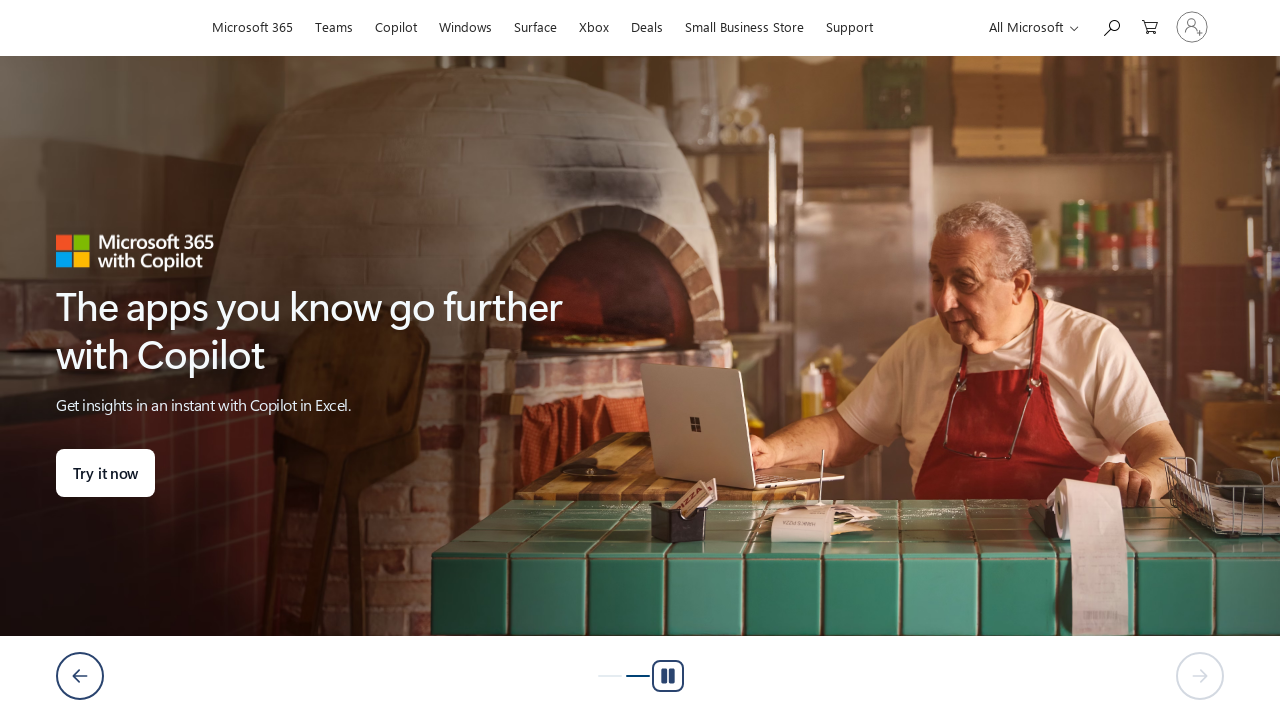

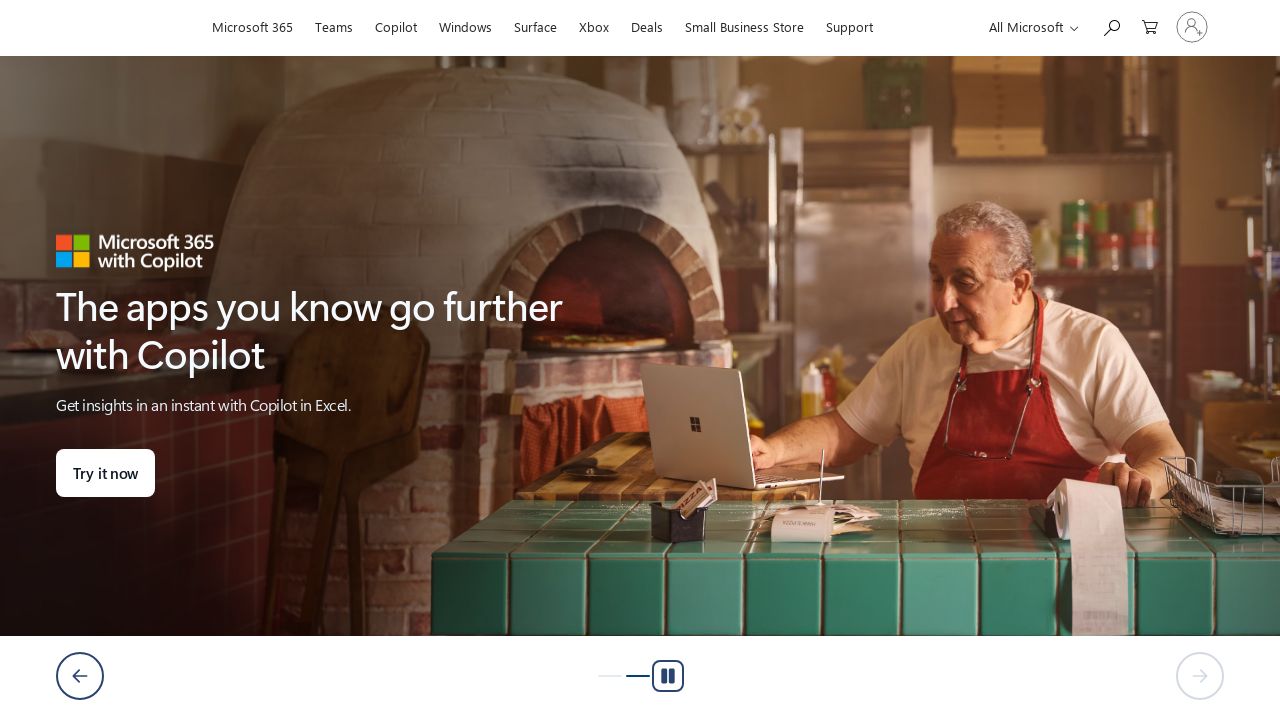